Navigates to webdriver.io homepage to verify page loads successfully

Starting URL: https://webdriver.io

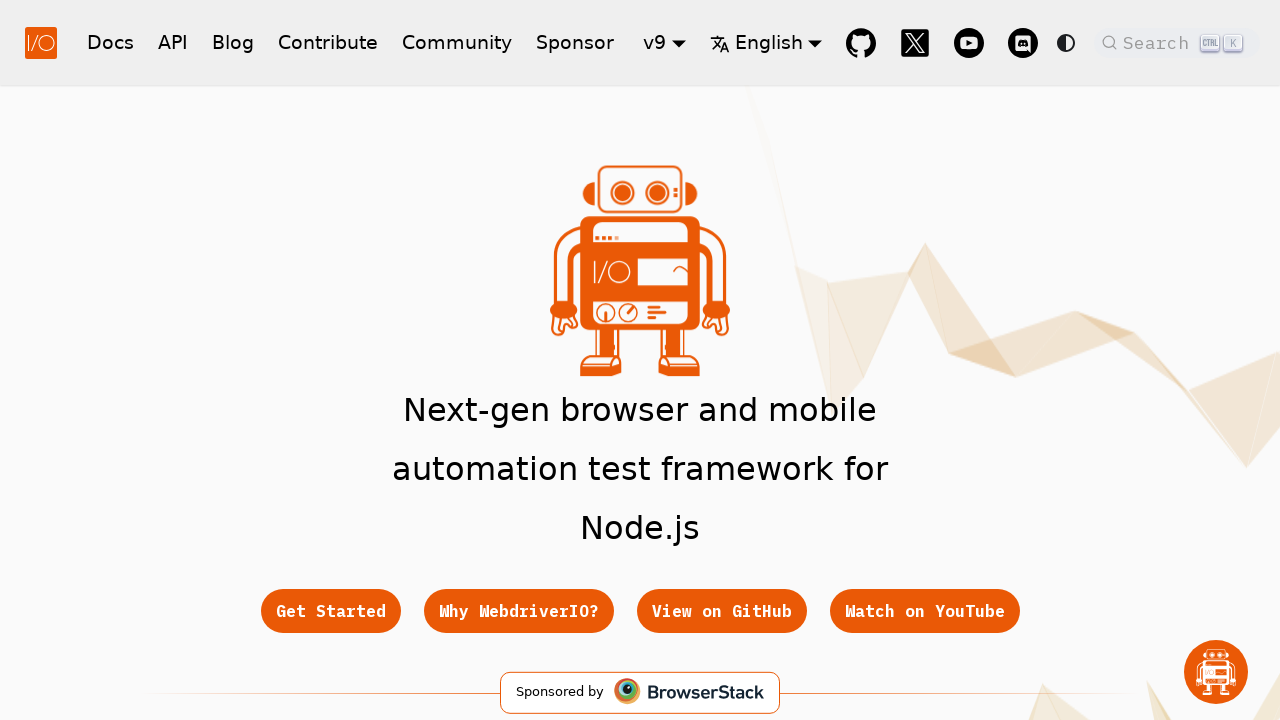

Waited for DOM content to load on webdriver.io homepage
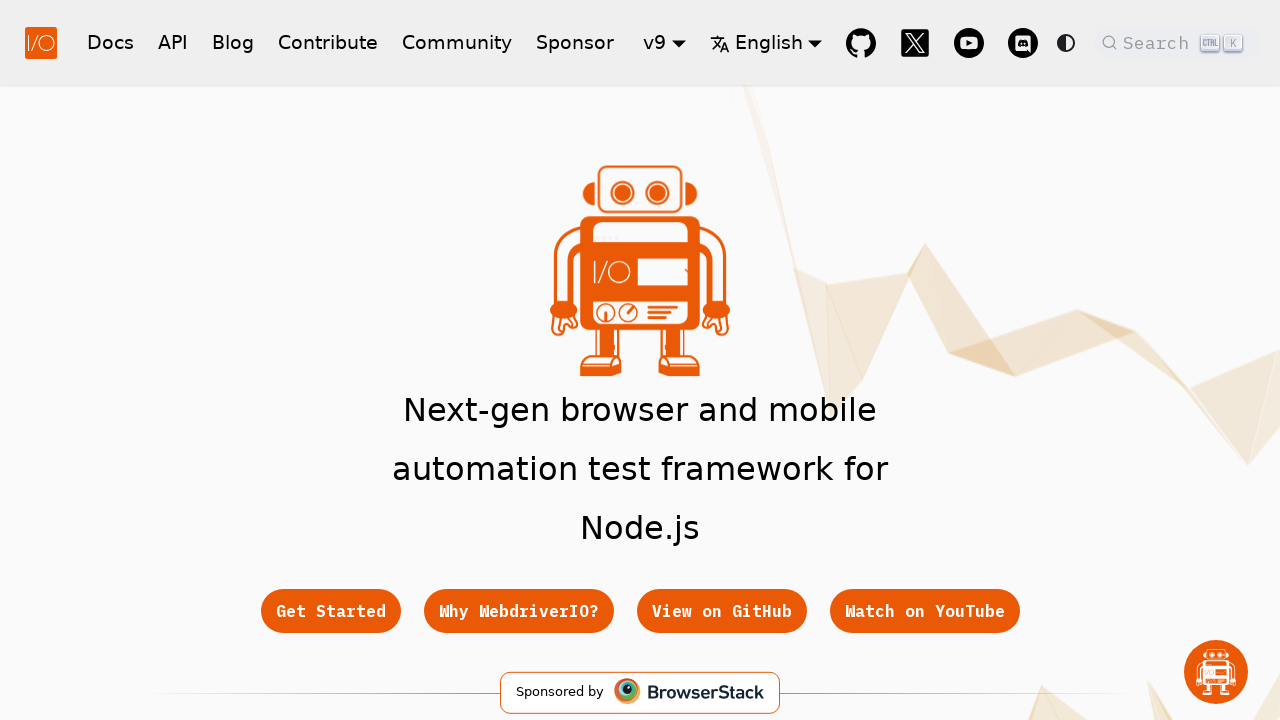

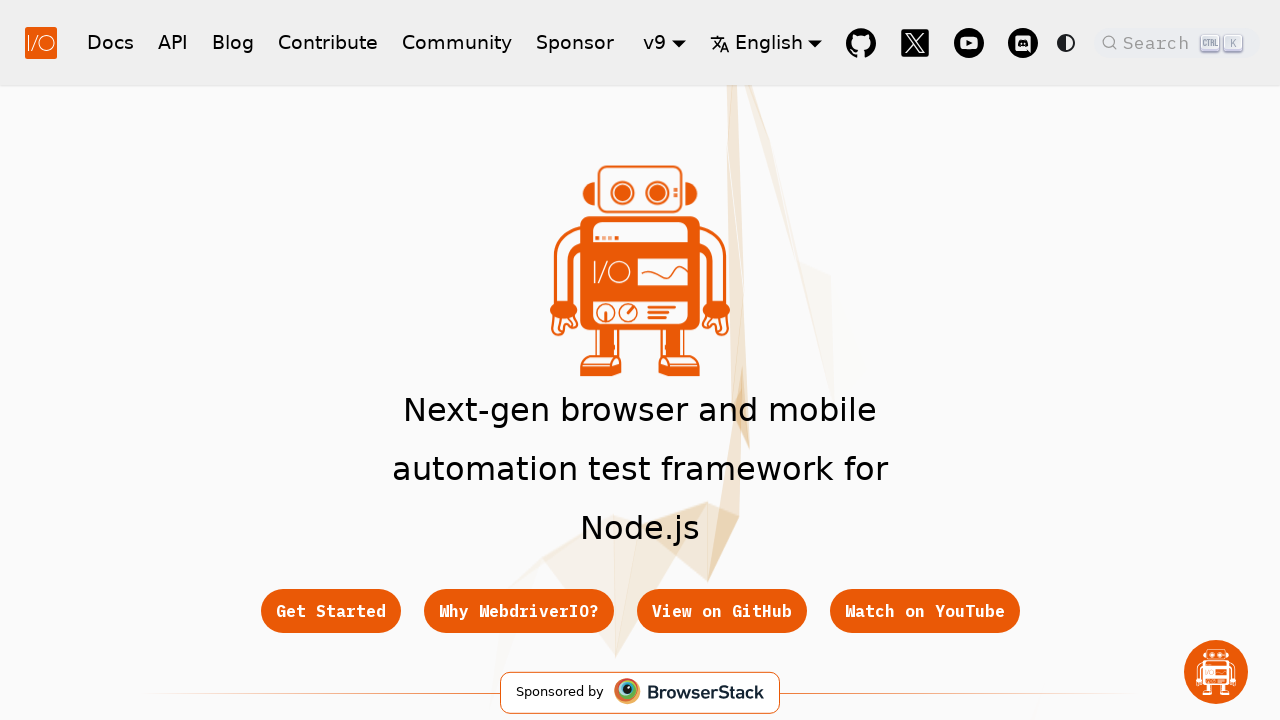